Tests removing a todo by marking it complete and clicking the clear completed button

Starting URL: https://devmountain.github.io/qa_todos/

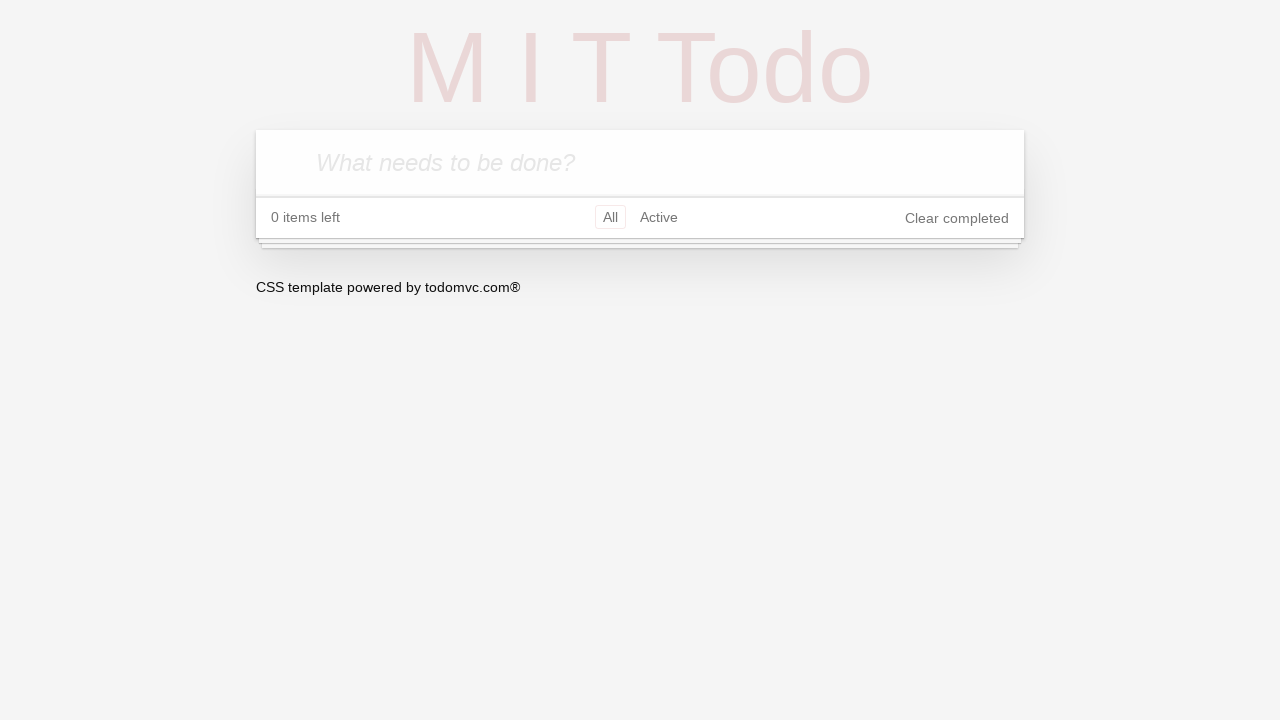

Waited for new todo input field to load
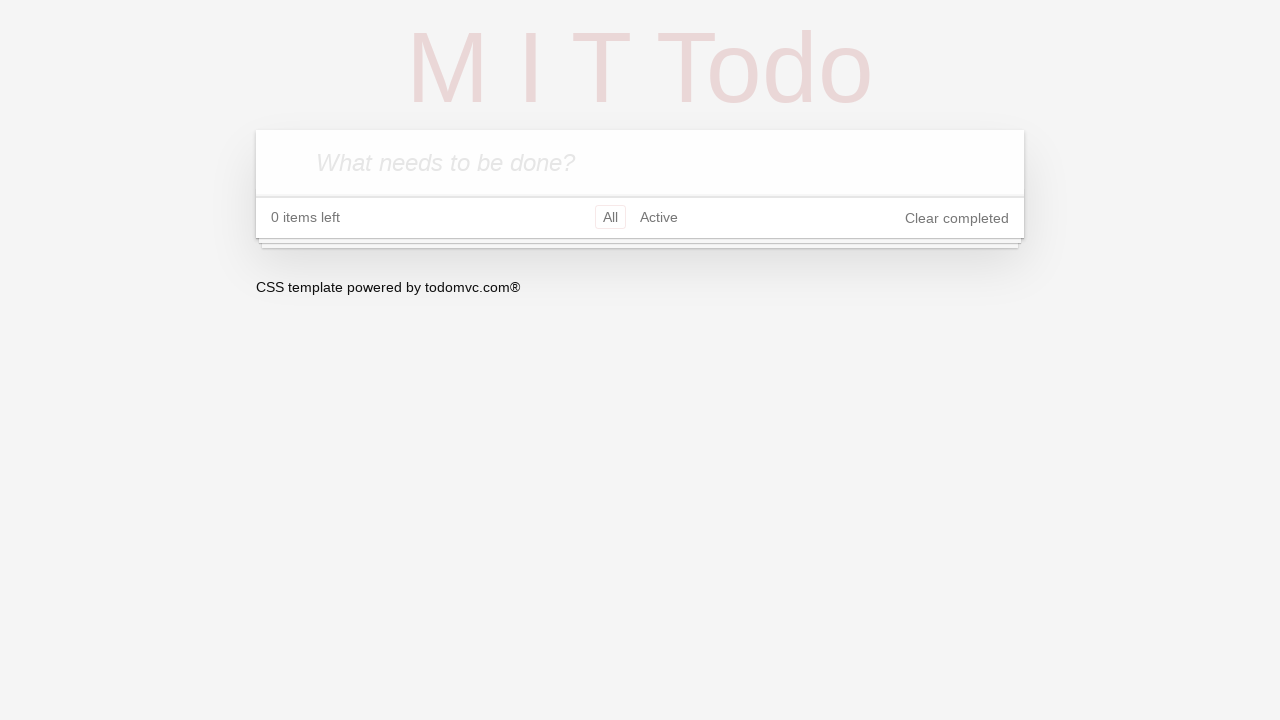

Filled new todo input with 'Test To-Do' on .new-todo
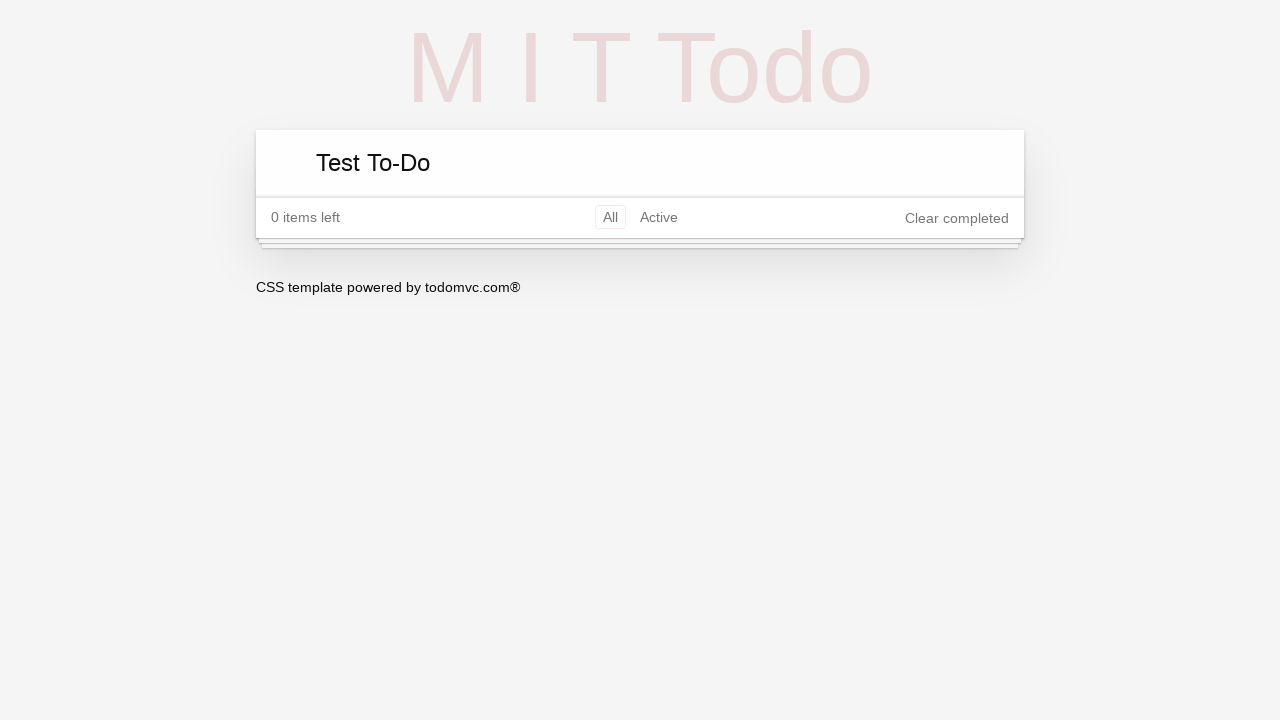

Pressed Enter to create the todo on .new-todo
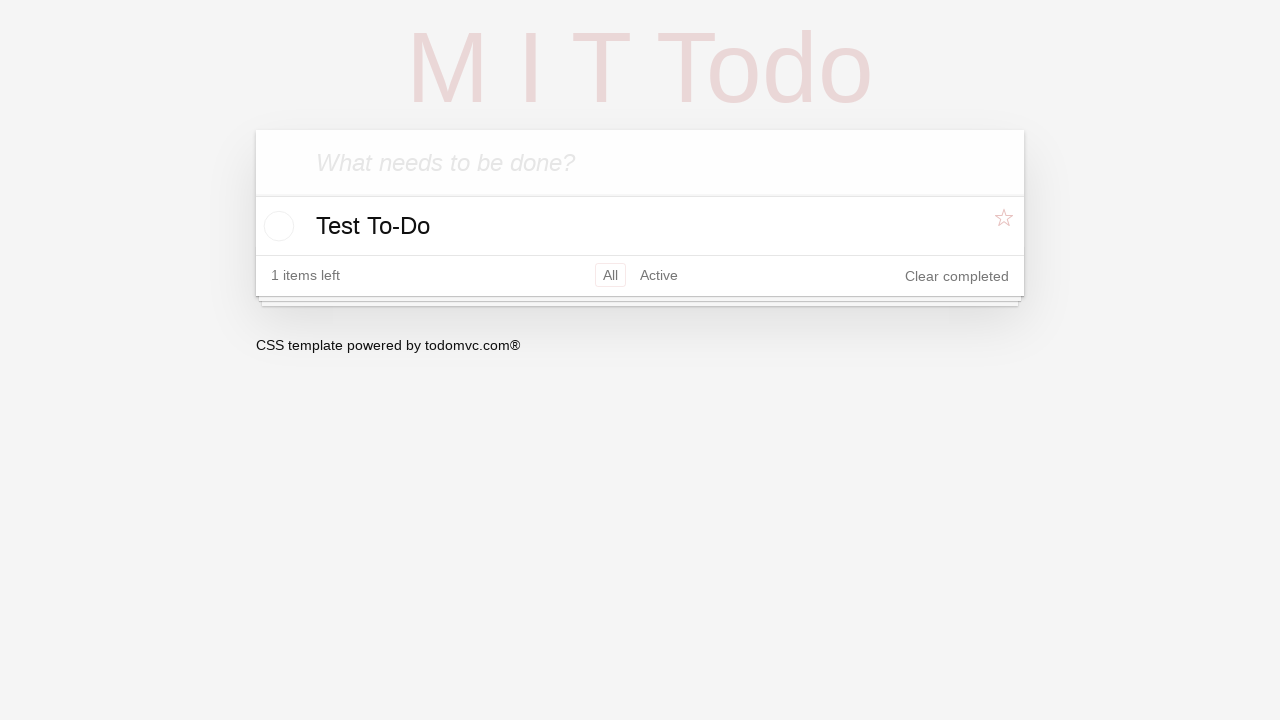

Waited for todo item to appear in the list
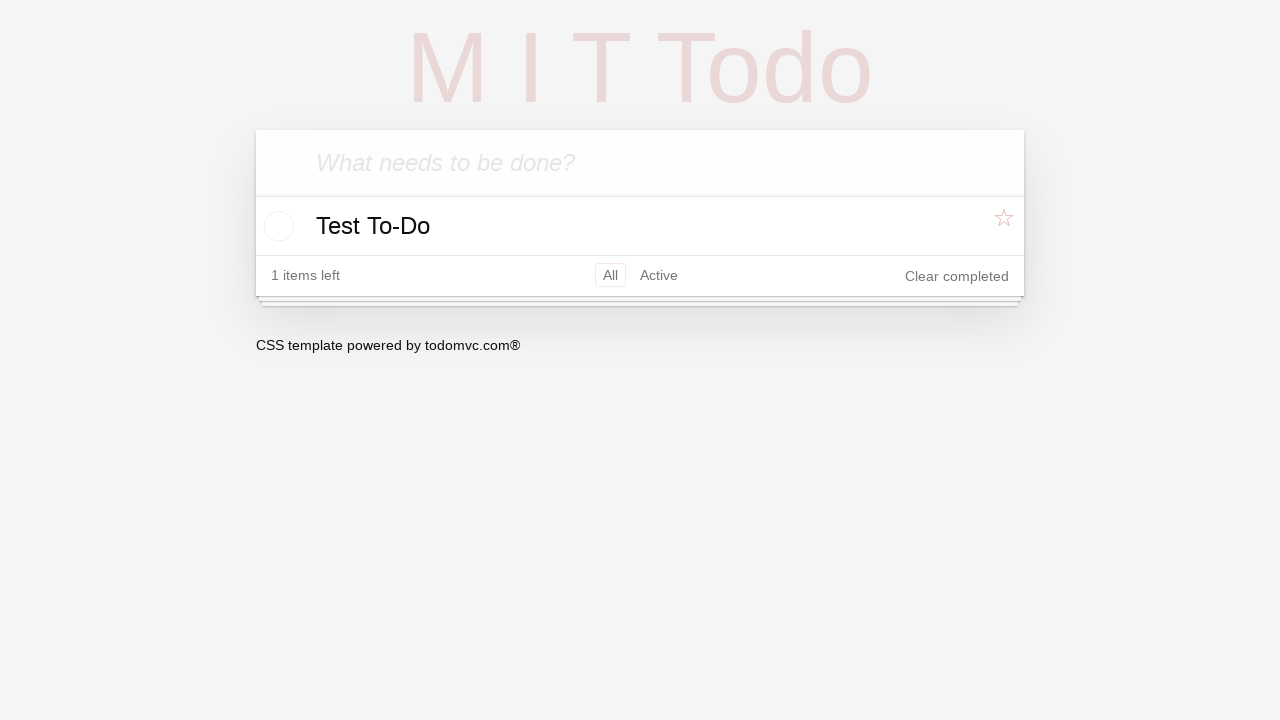

Clicked checkbox to mark todo as complete at (276, 226) on li.todo input
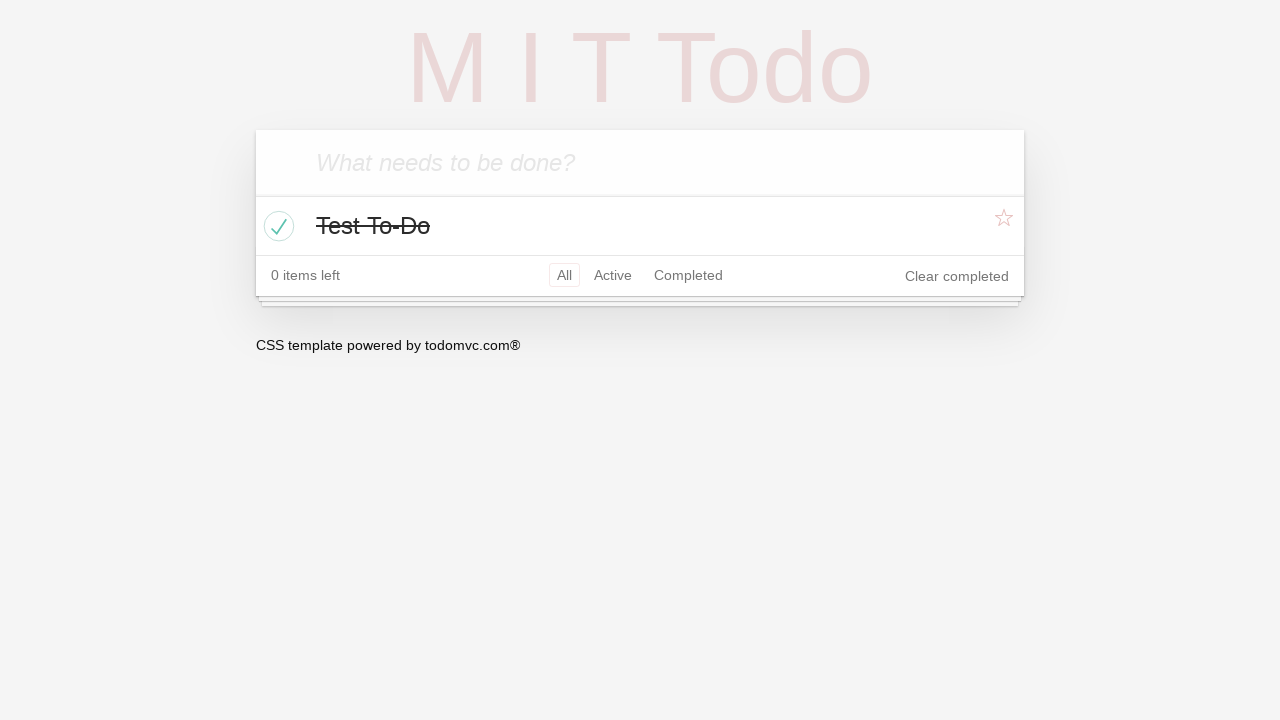

Clicked clear completed button to remove the todo at (957, 276) on button.clear-completed
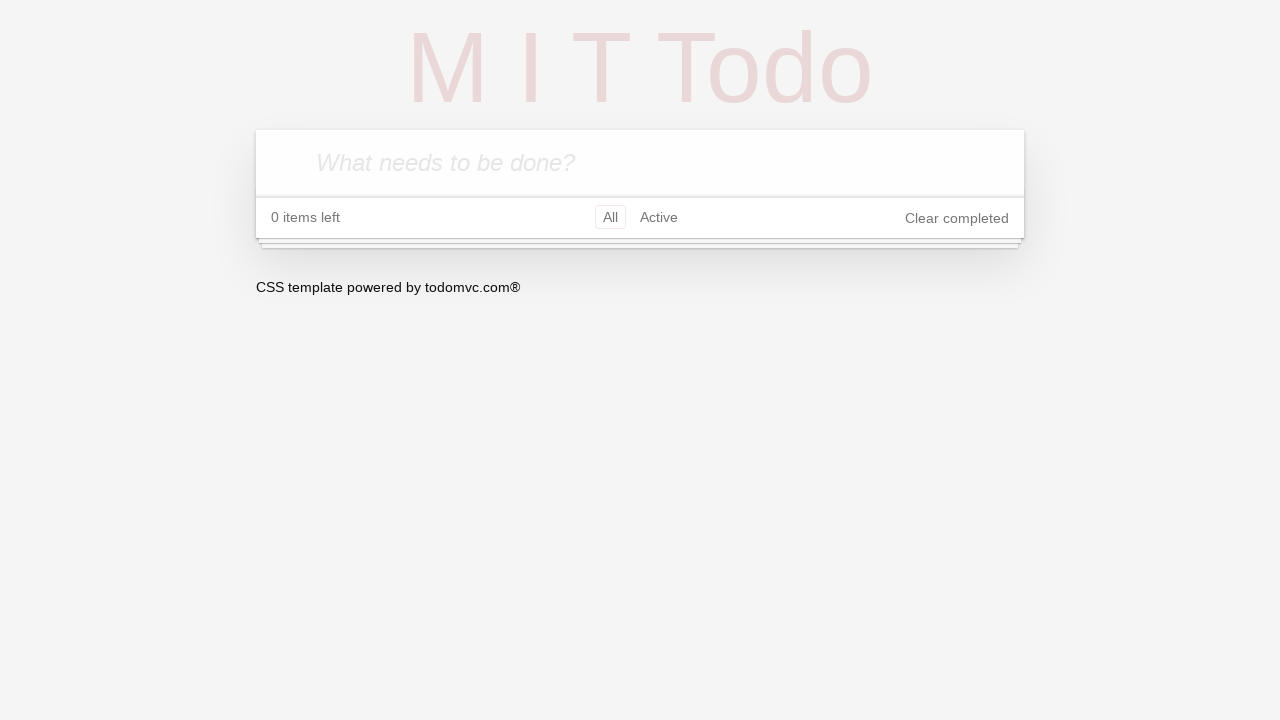

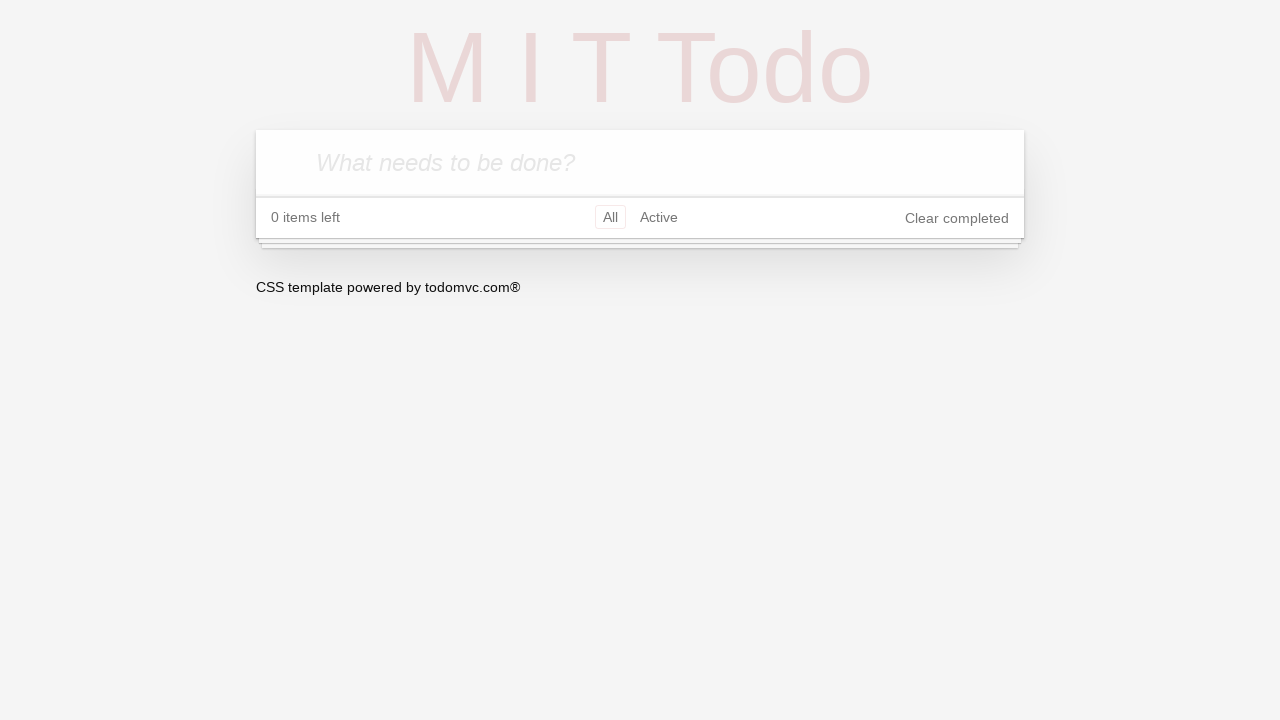